Tests that an error message is displayed when clicking the login button without entering a username

Starting URL: https://www.saucedemo.com/

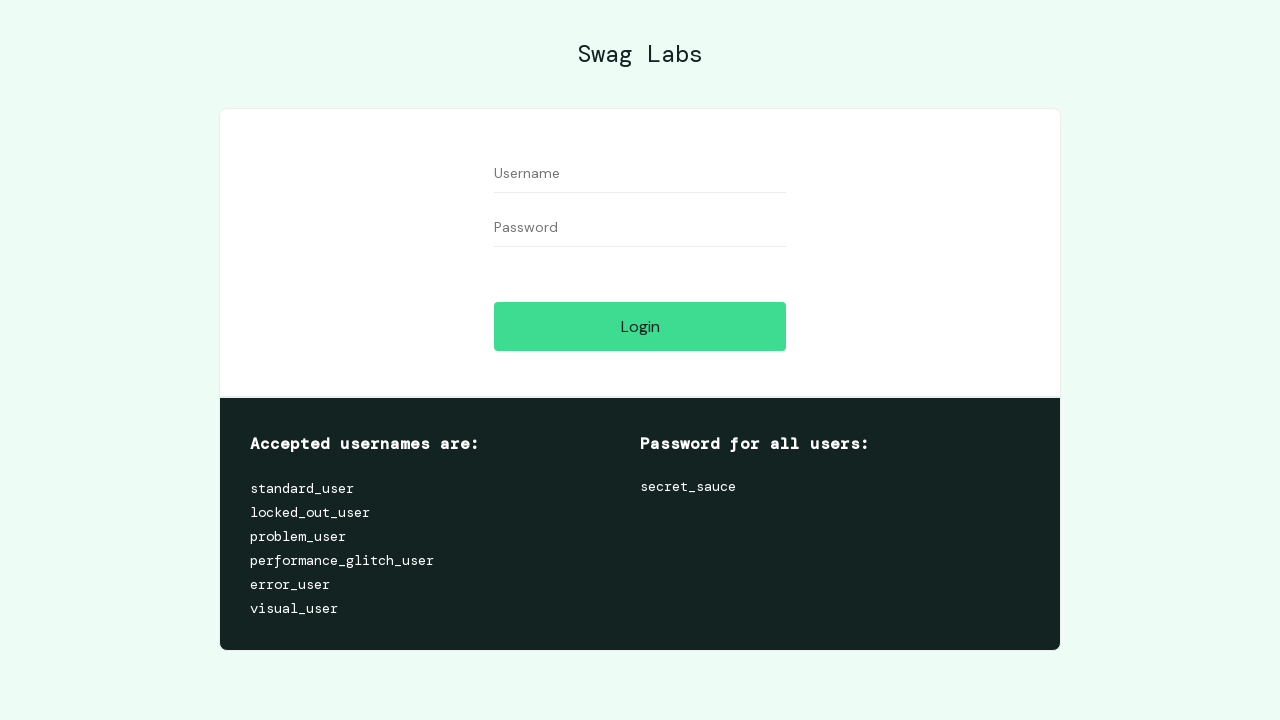

Clicked login button without entering username or password at (640, 326) on #login-button
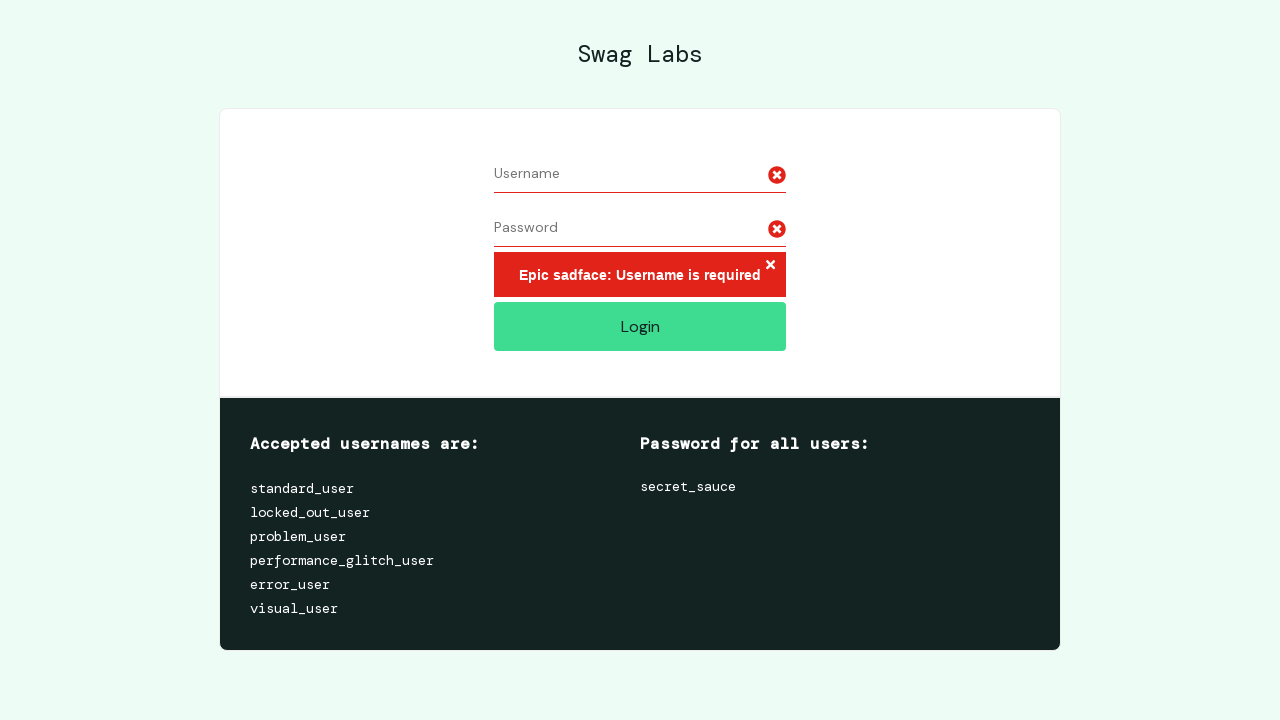

Error message element appeared on page
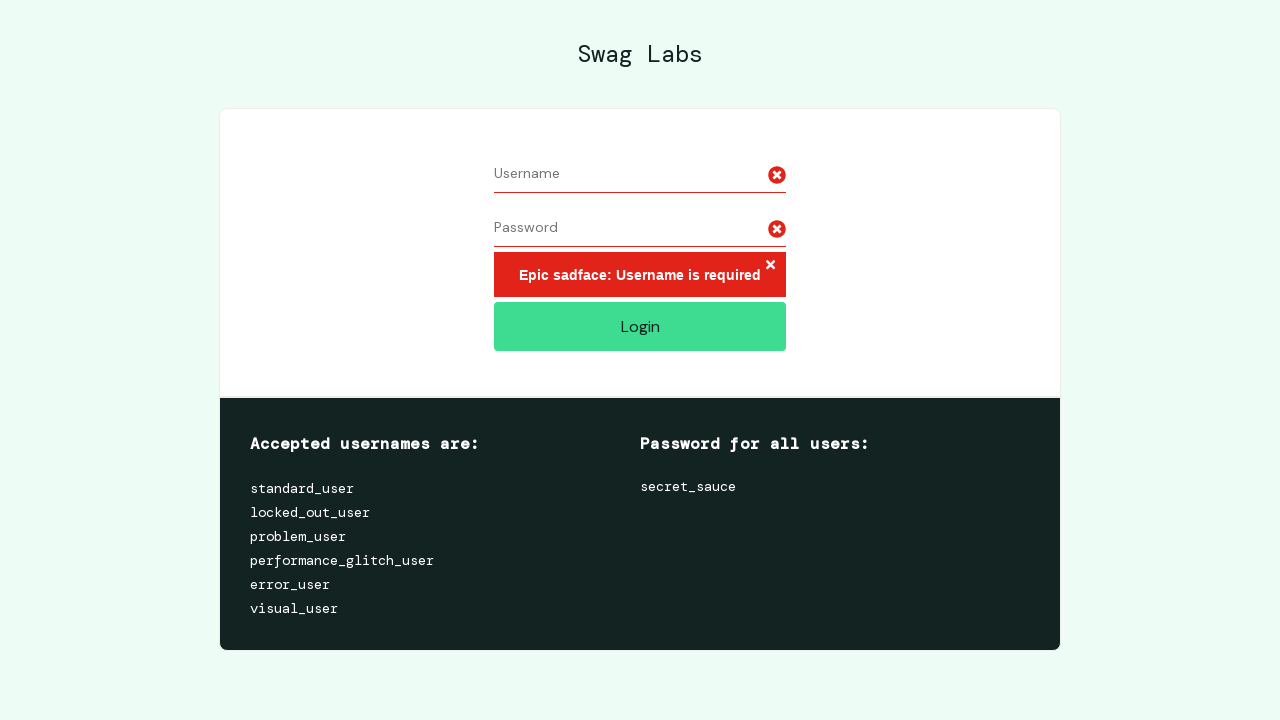

Retrieved error message text content
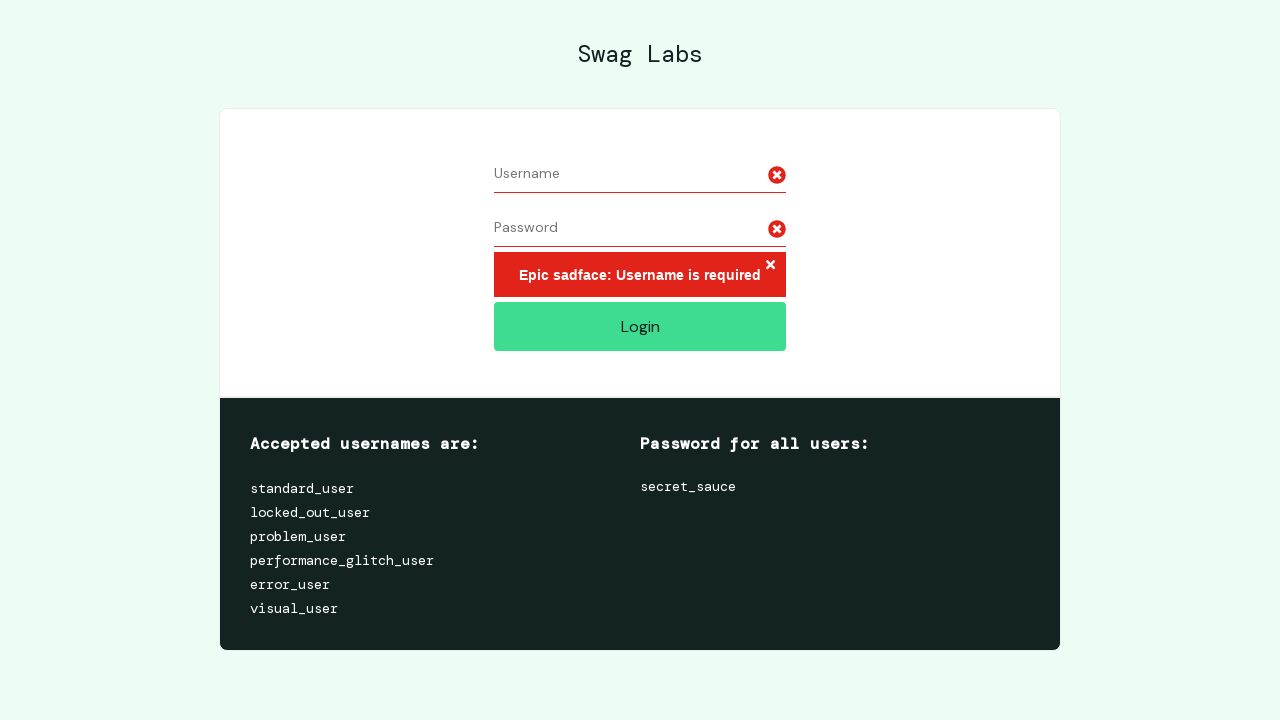

Verified error message displays 'Epic sadface: Username is required'
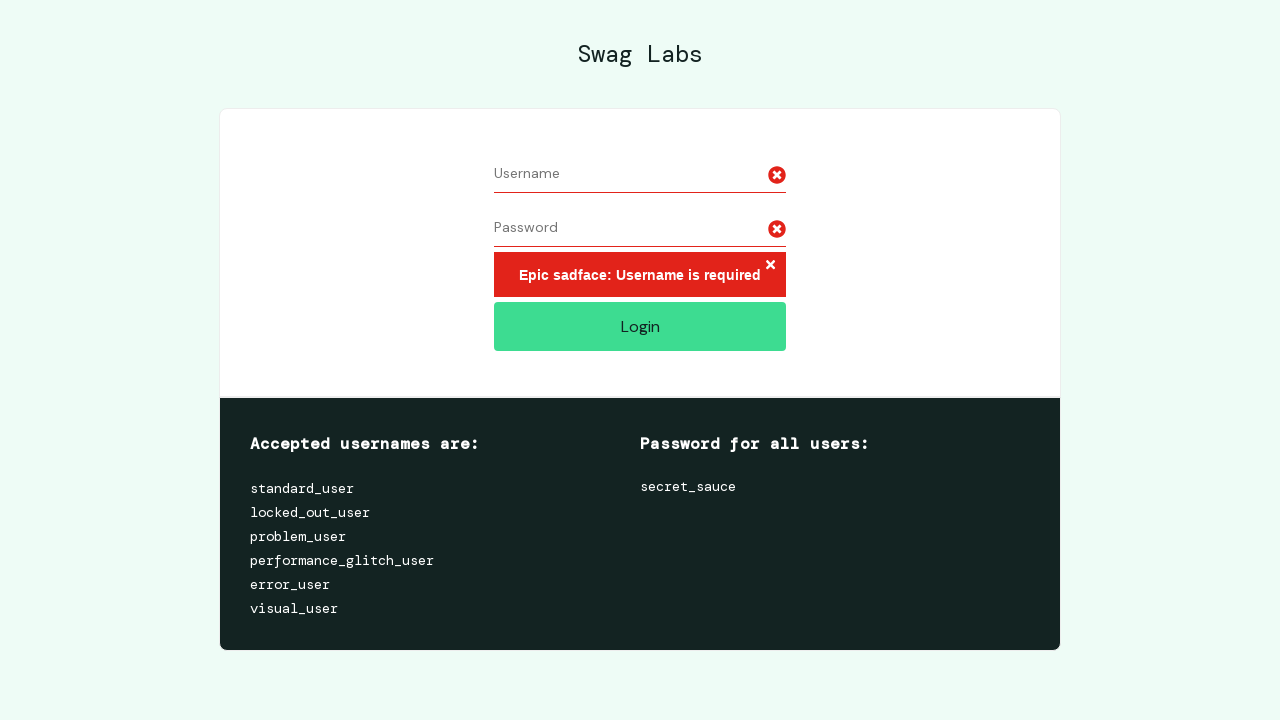

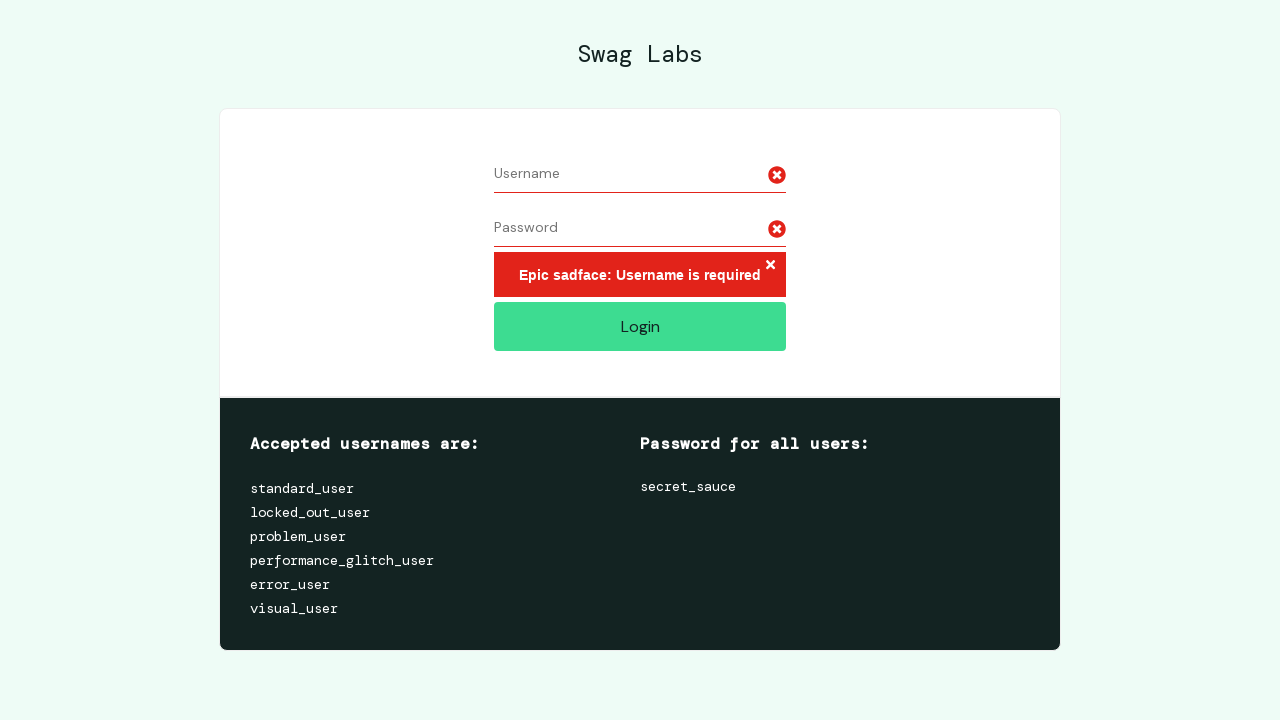